Tests iframe functionality by navigating to iFrame page, switching to the iframe context, and verifying the default content text

Starting URL: http://the-internet.herokuapp.com/frames

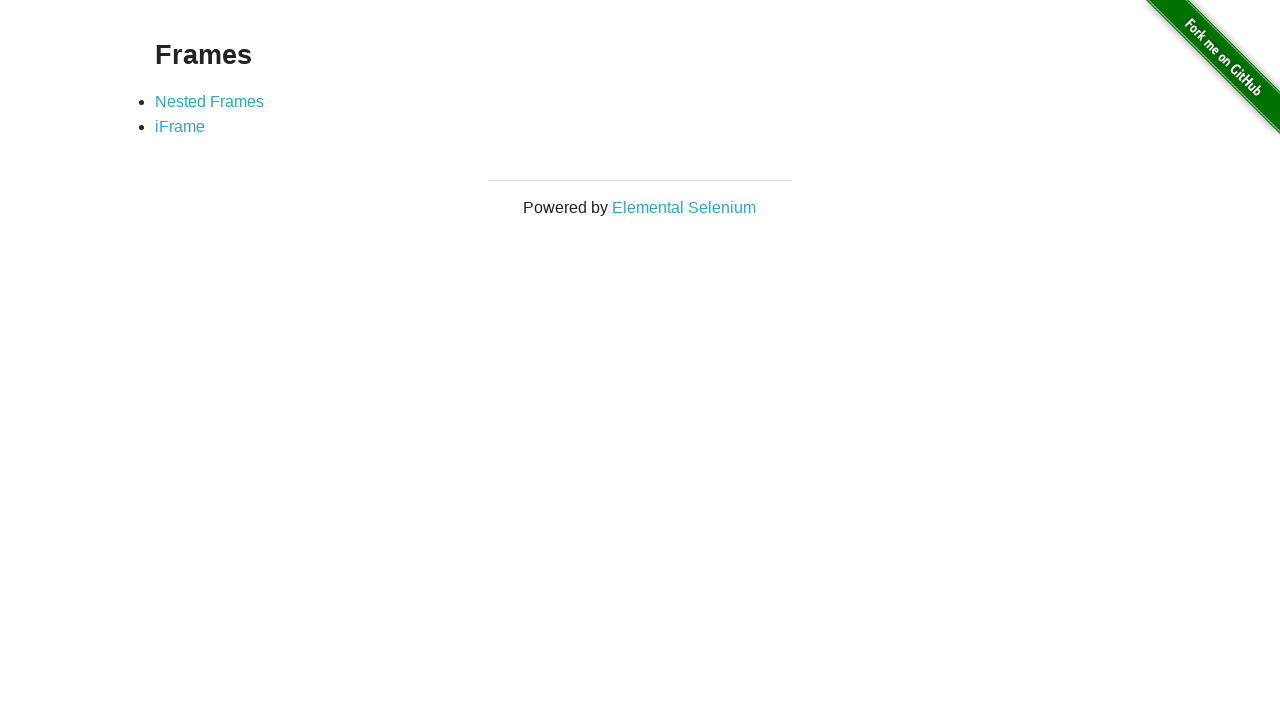

Clicked on the iFrame link at (180, 127) on xpath=//*[text()='iFrame']
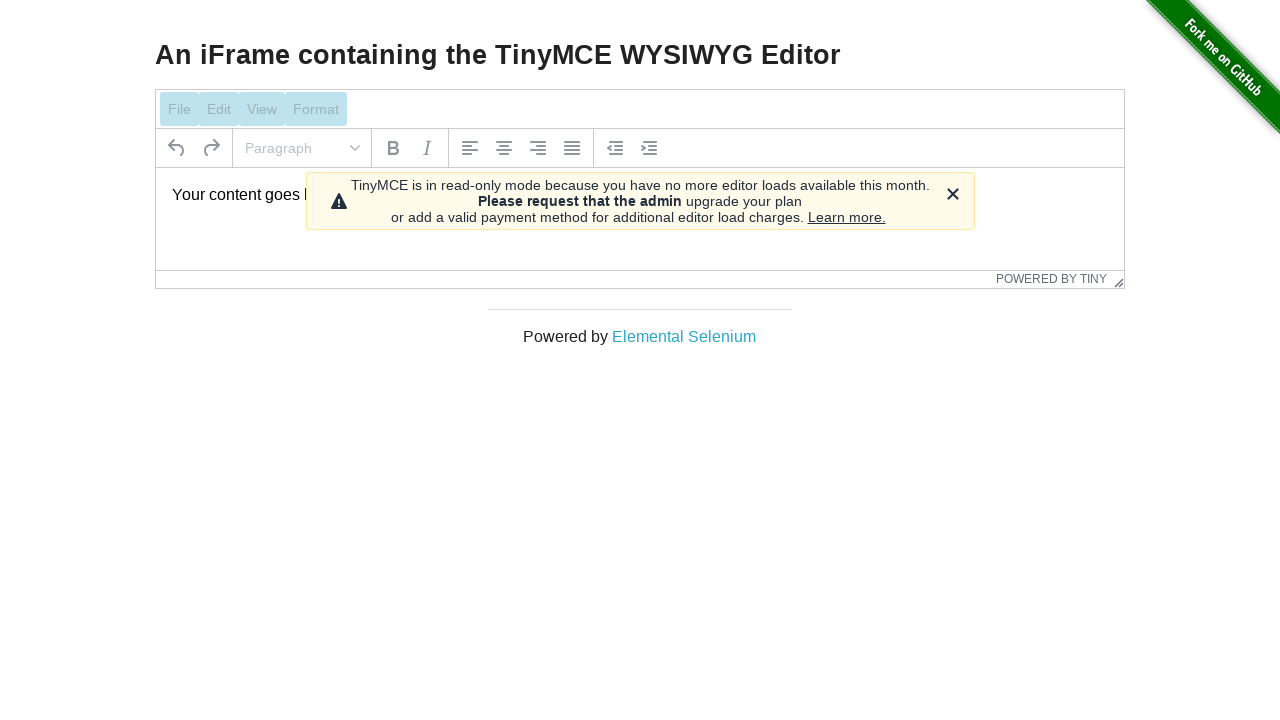

iFrame element loaded and is present in DOM
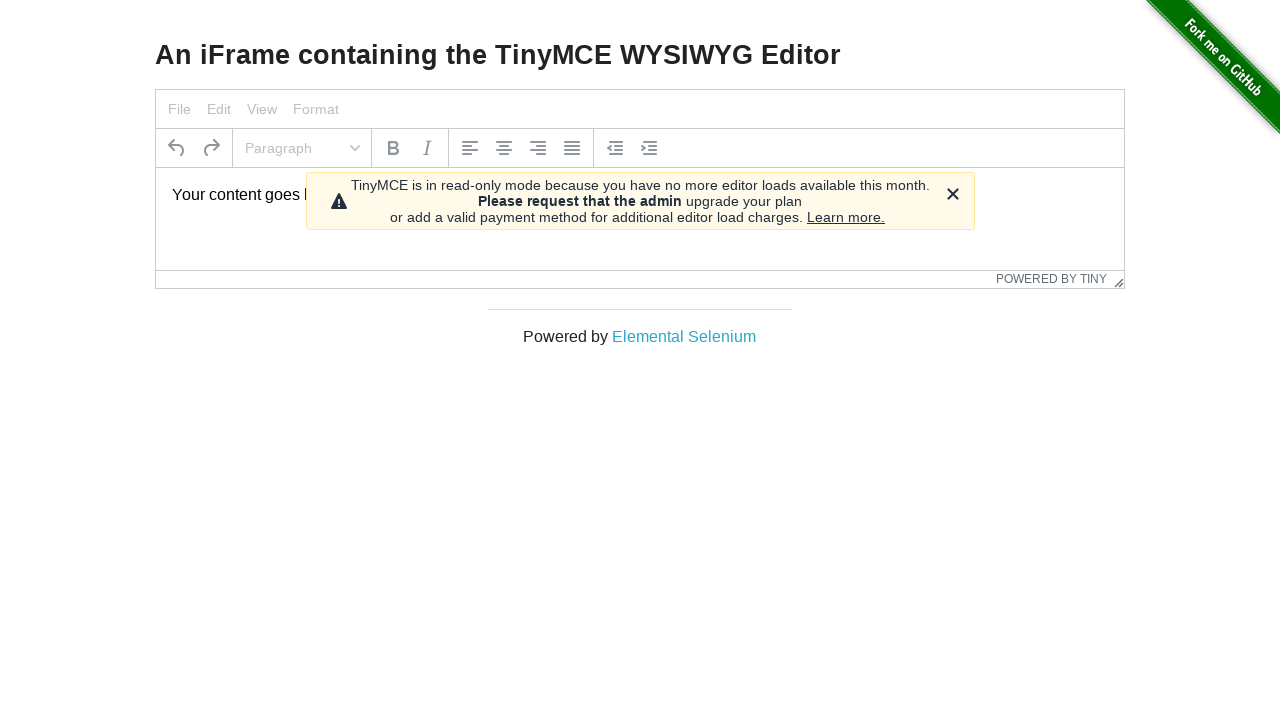

Located the iFrame context
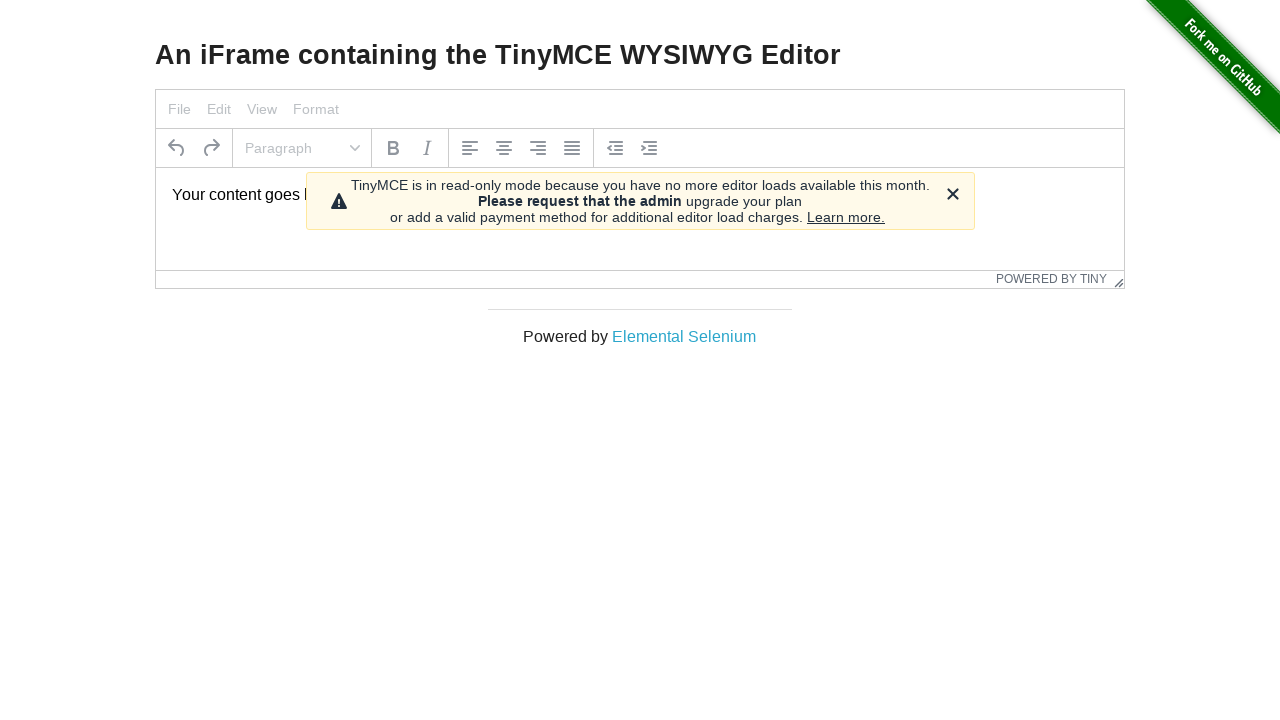

Located the content element inside iFrame
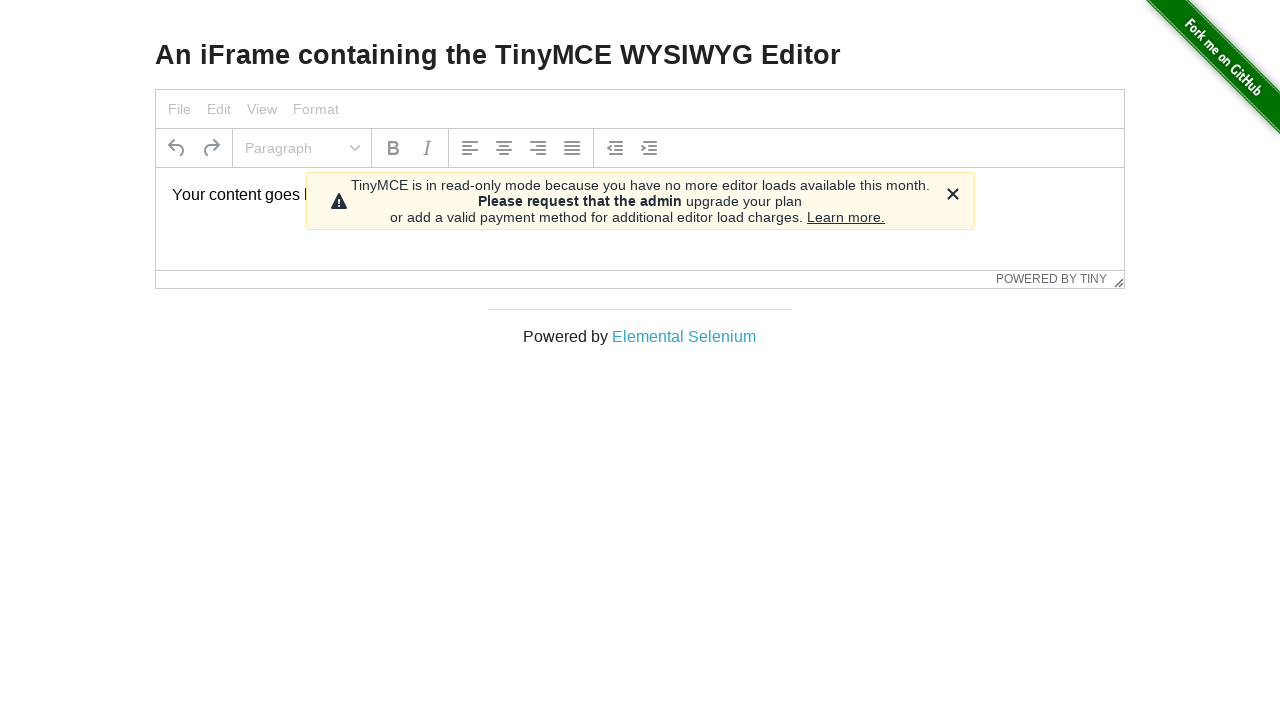

Waited 1000ms for iFrame content to fully load
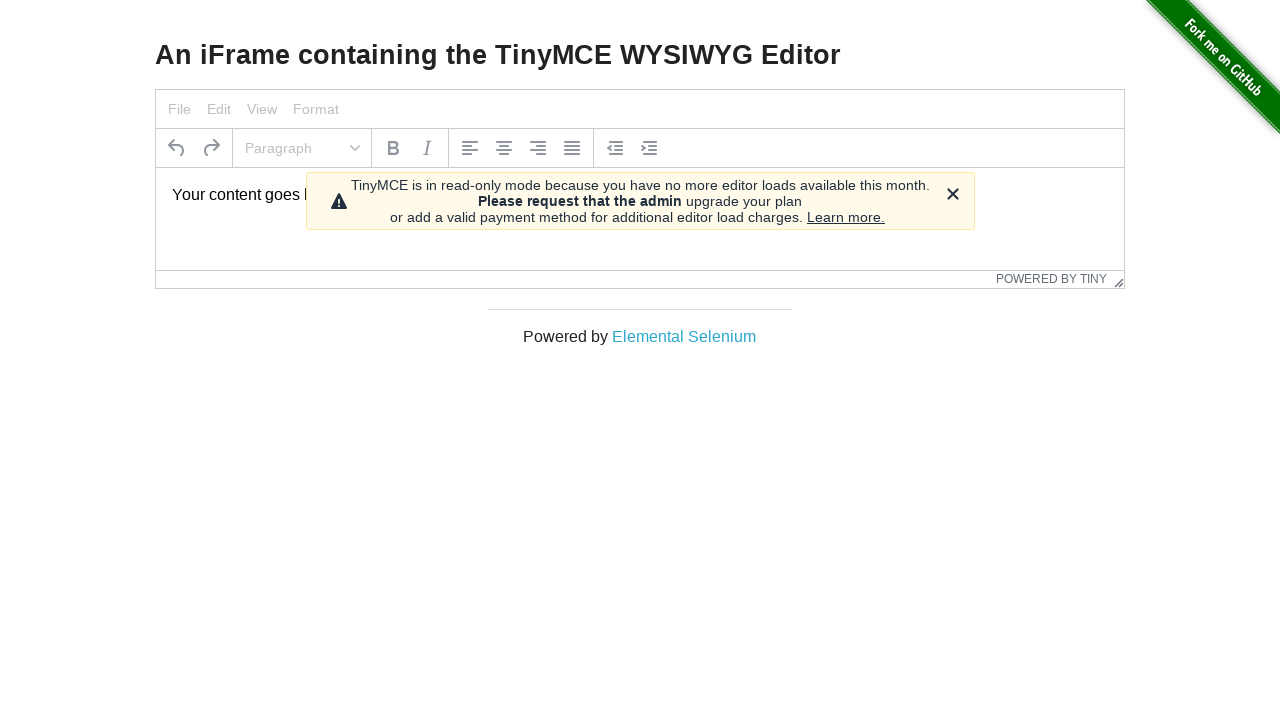

Verified iFrame content text matches expected default text 'Your content goes here.'
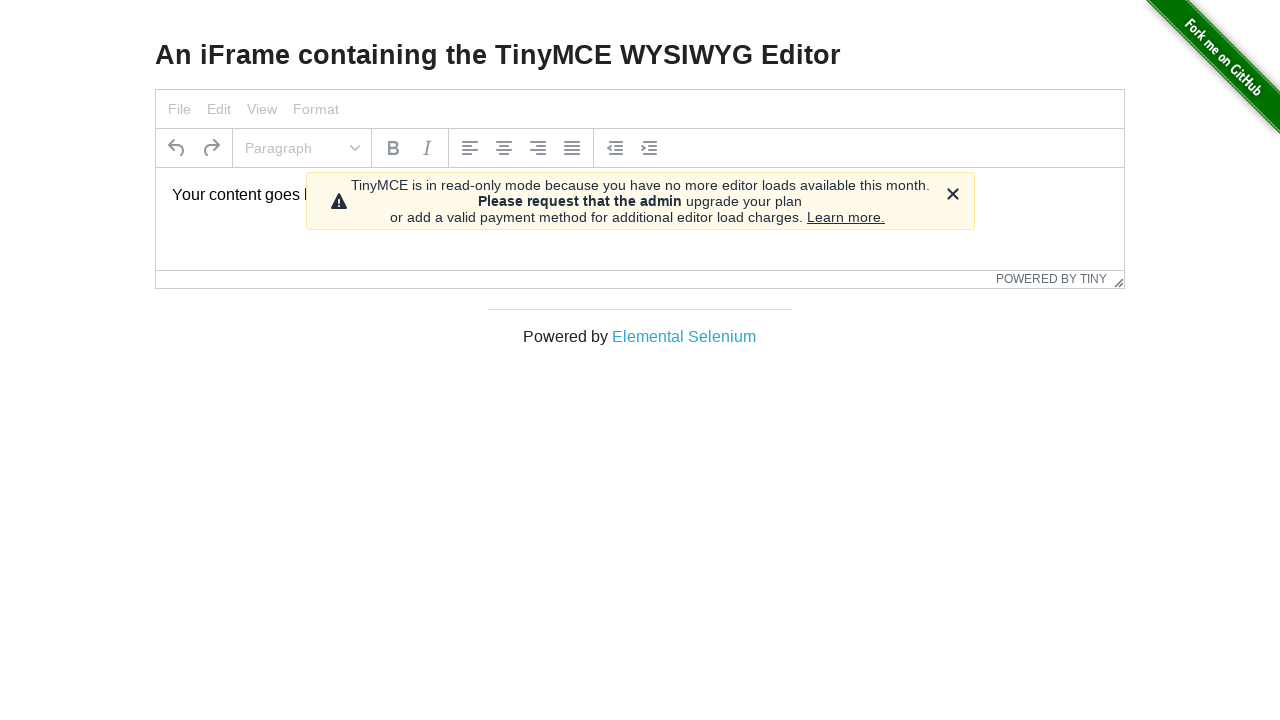

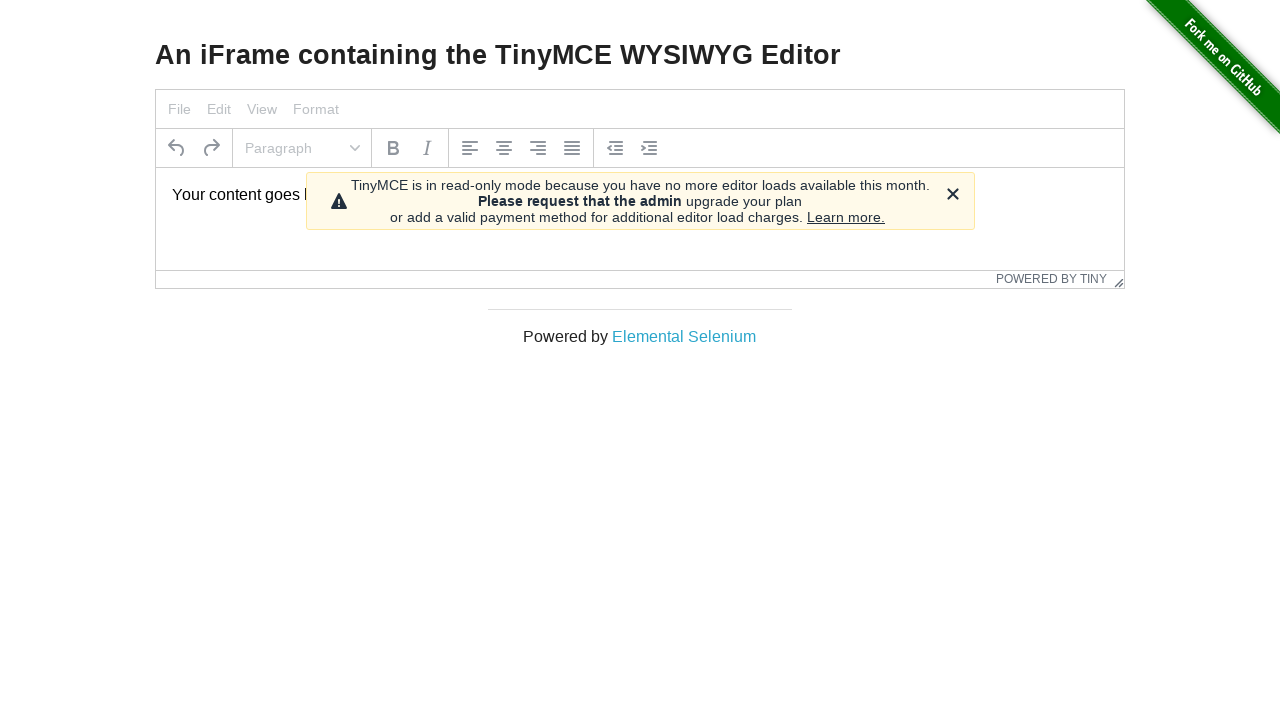